Tests a registration form by navigating to a practice page, filling out all form fields (username, email, gender, hobbies, interests, country, date of birth, biography, rating, and color), submitting the form, and verifying the registration results are displayed correctly.

Starting URL: https://material.playwrightvn.com/

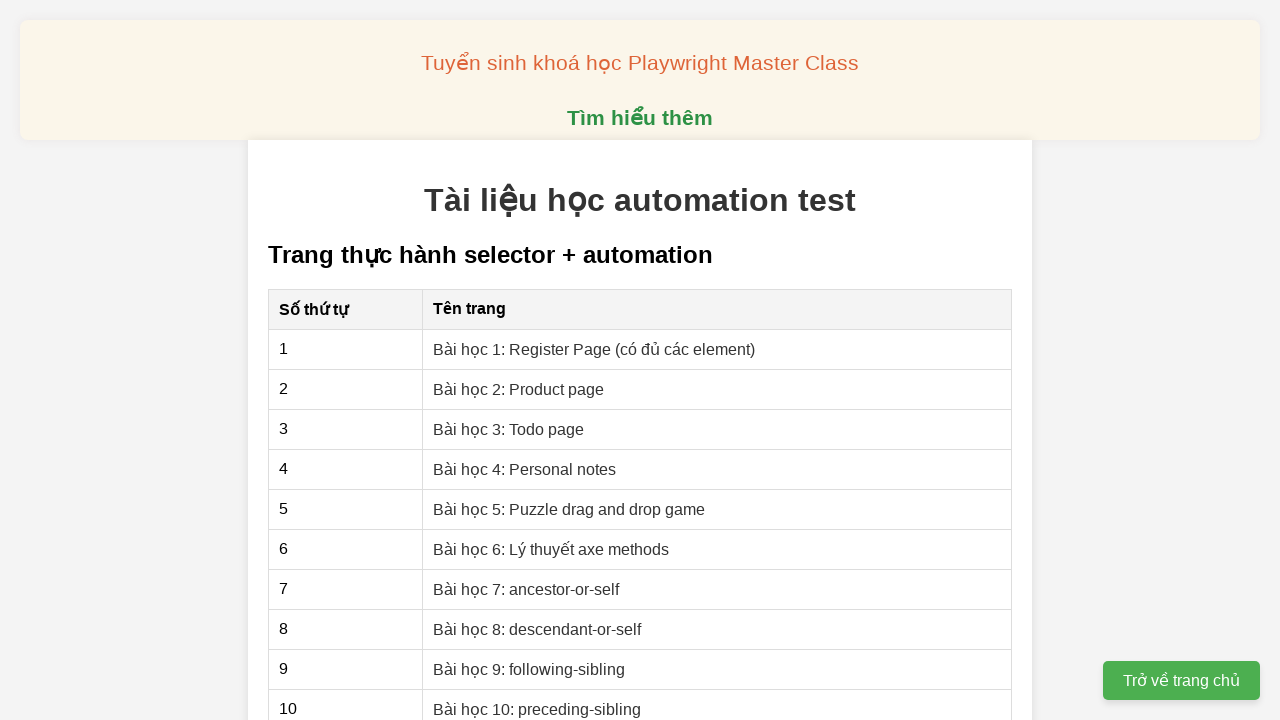

Clicked on Bài học 1: Register Page link at (594, 349) on xpath=//a[contains(text(),'Bài học 1: Register Page (có đủ các element)')]
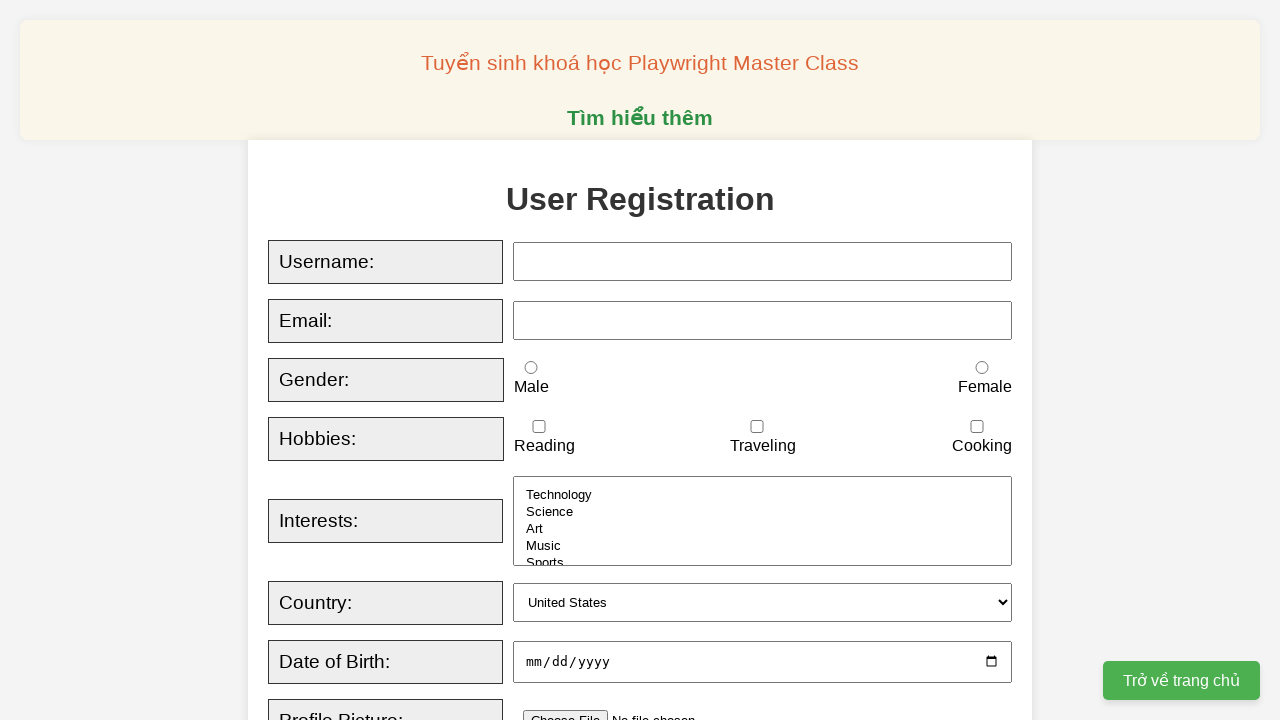

Registration page loaded - username input field visible
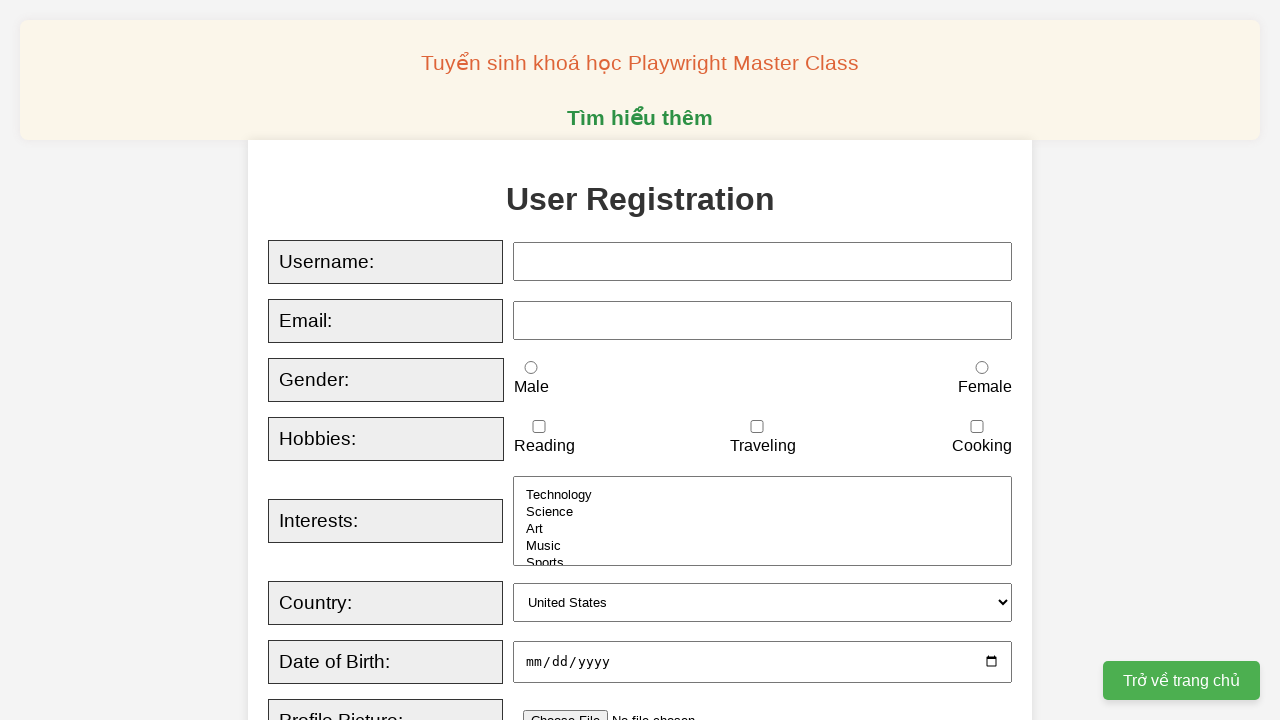

Filled username field with 'testuser2024' on xpath=//input[@id='username']
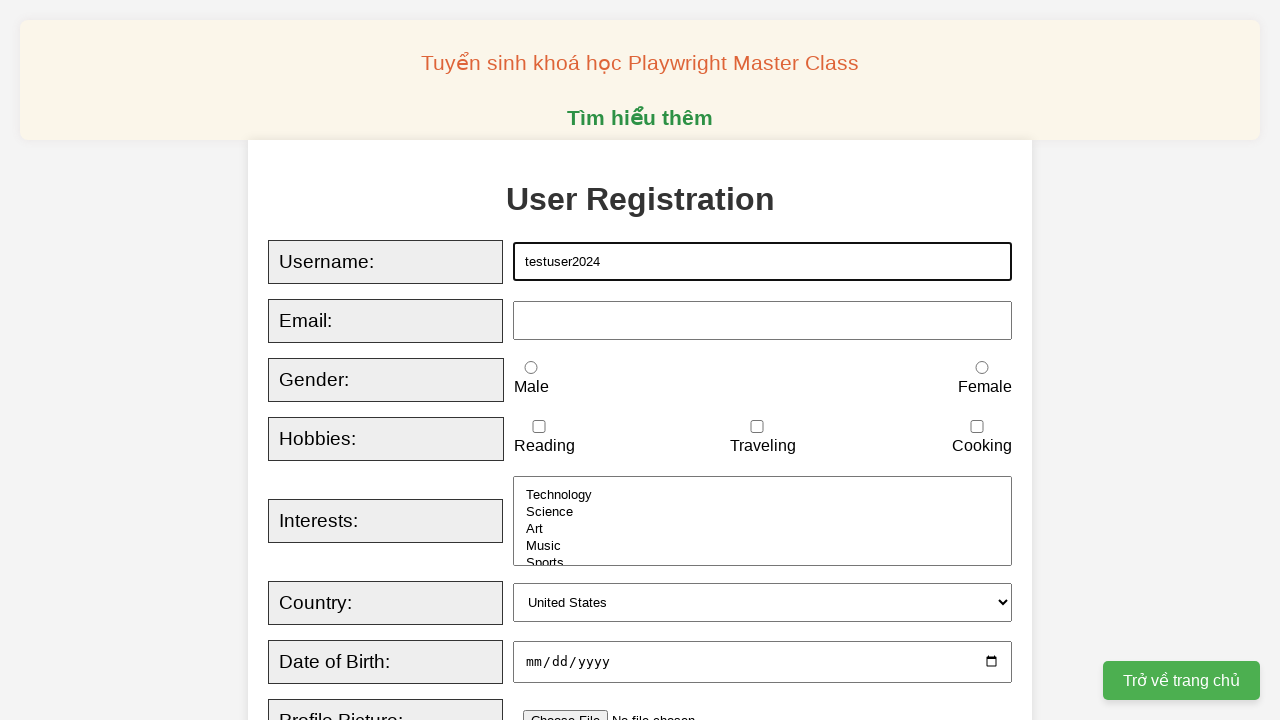

Filled email field with 'testuser2024@gmail.com' on xpath=//input[@id='email']
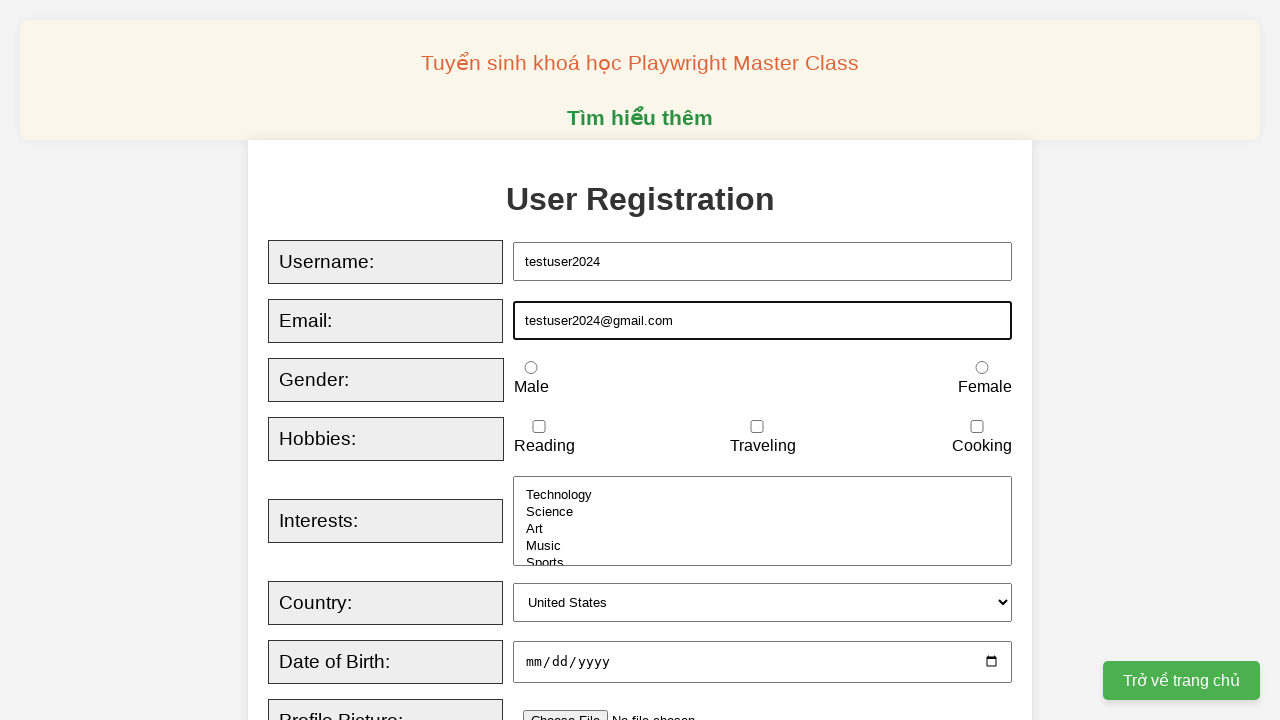

Selected gender: female at (982, 368) on //input[@id='female']
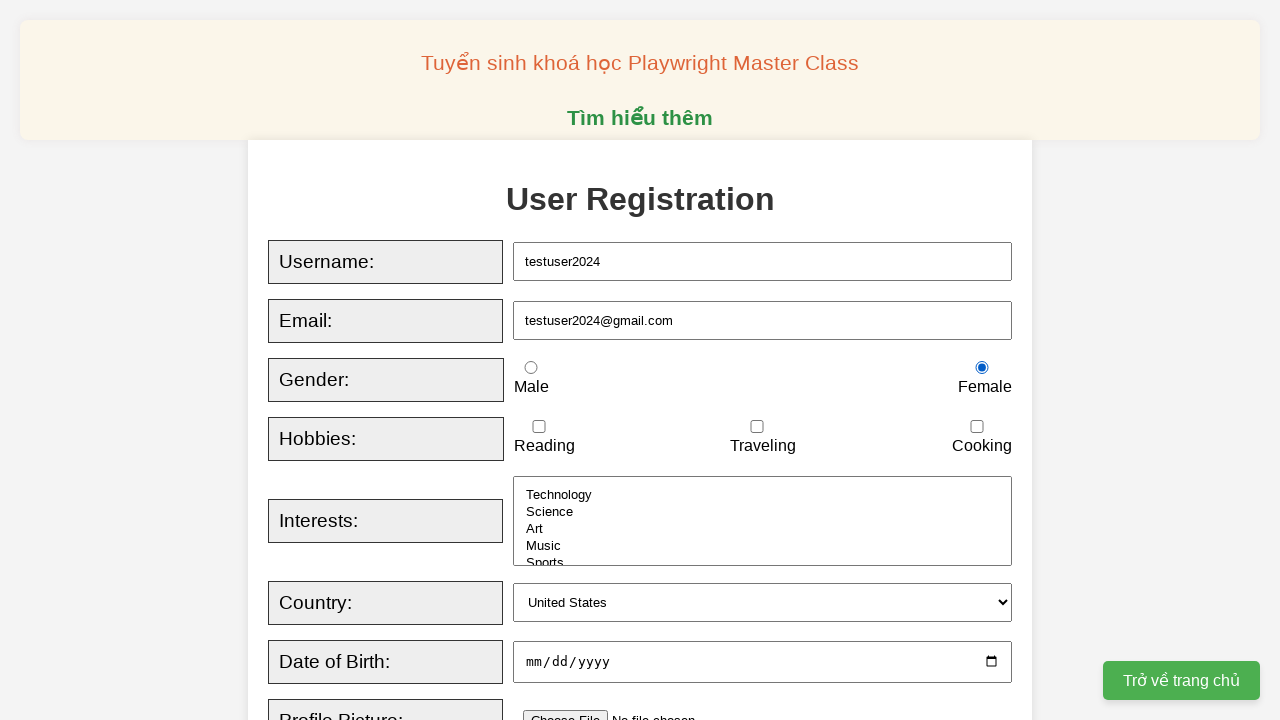

Selected hobby: reading at (539, 427) on //input[@id='reading']
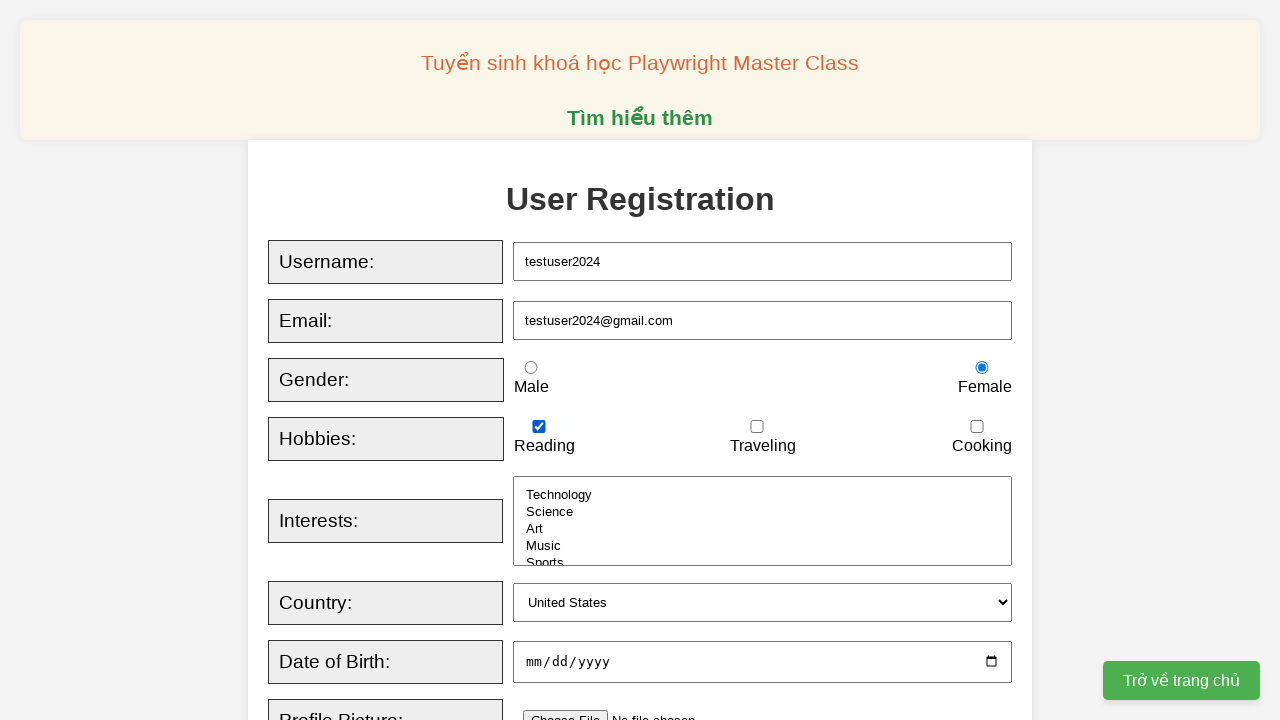

Selected hobby: traveling at (757, 427) on //input[@id='traveling']
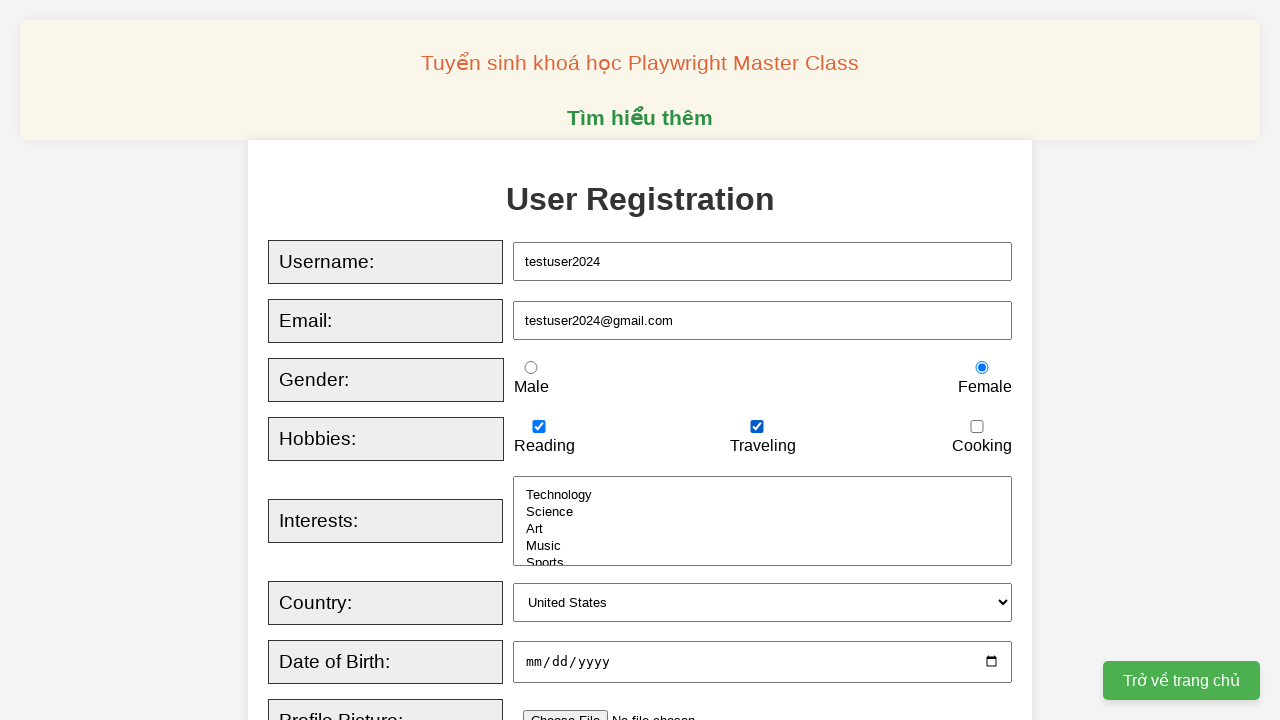

Selected interests: technology, science, music on xpath=//select[@id='interests']
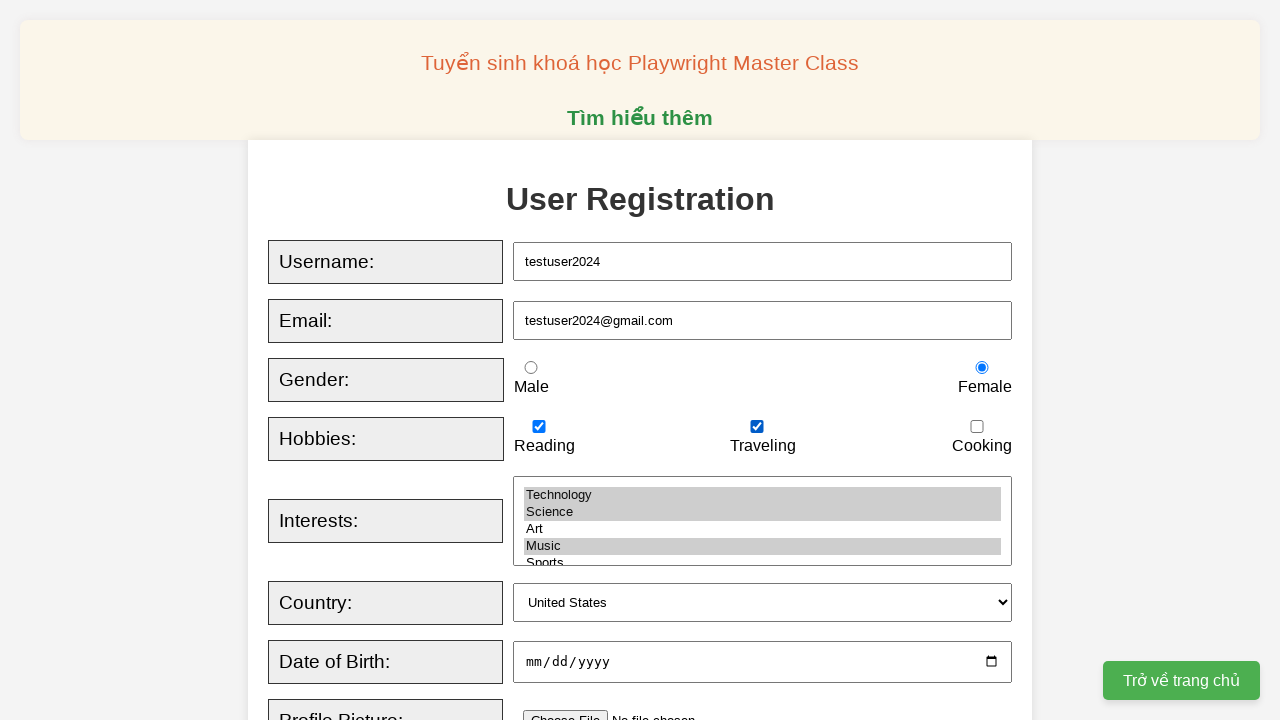

Selected country: canada on xpath=//select[@id='country']
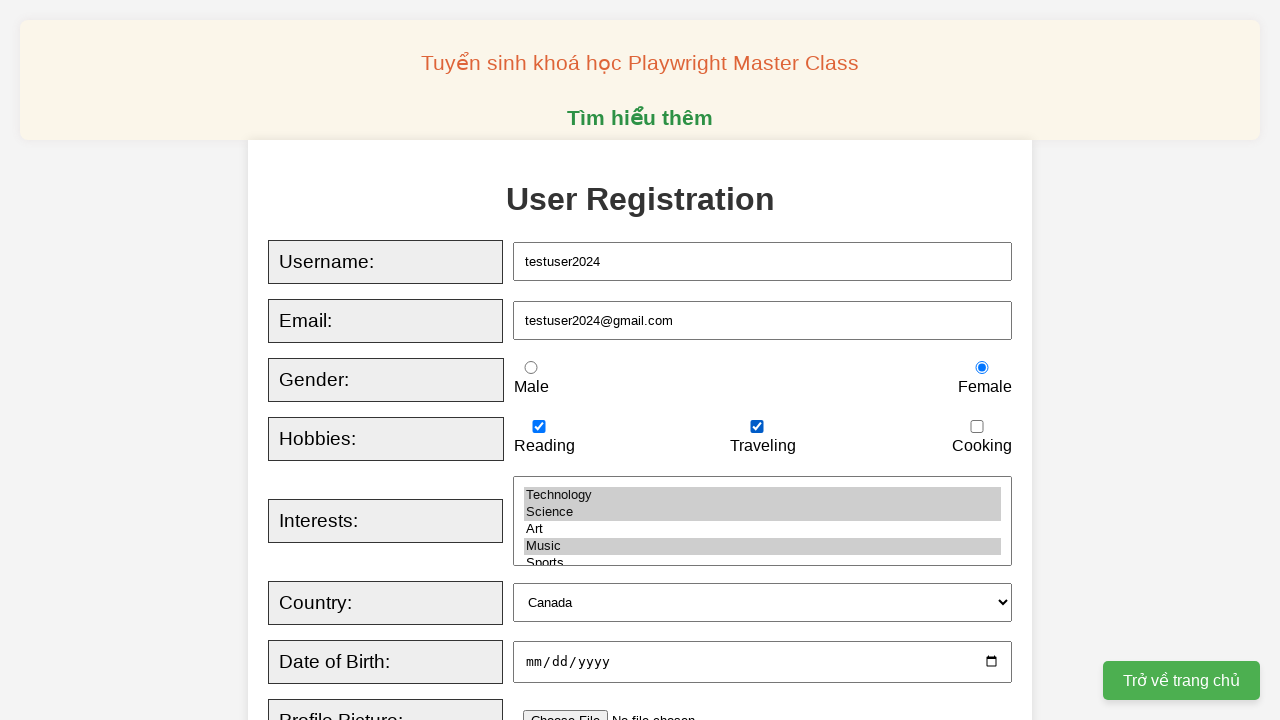

Filled date of birth: 1998-09-16 on xpath=//input[@id='dob']
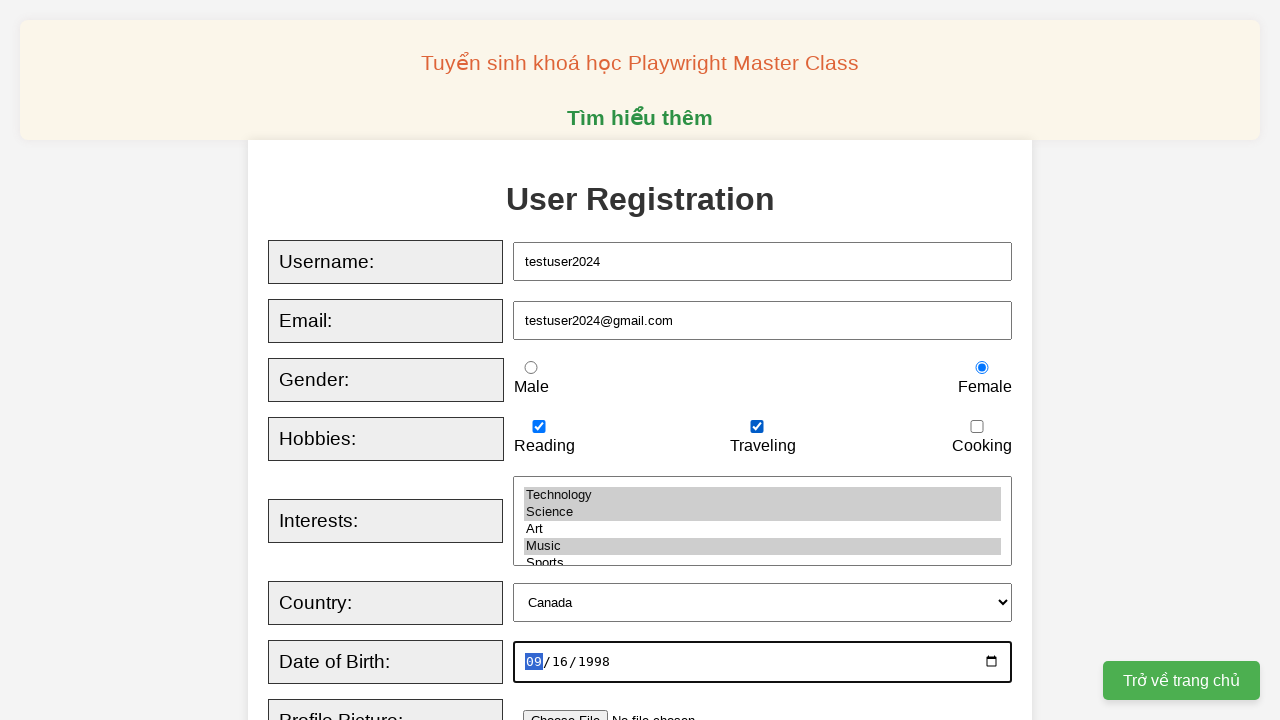

Filled biography field with test biography on xpath=//textarea[@id='bio']
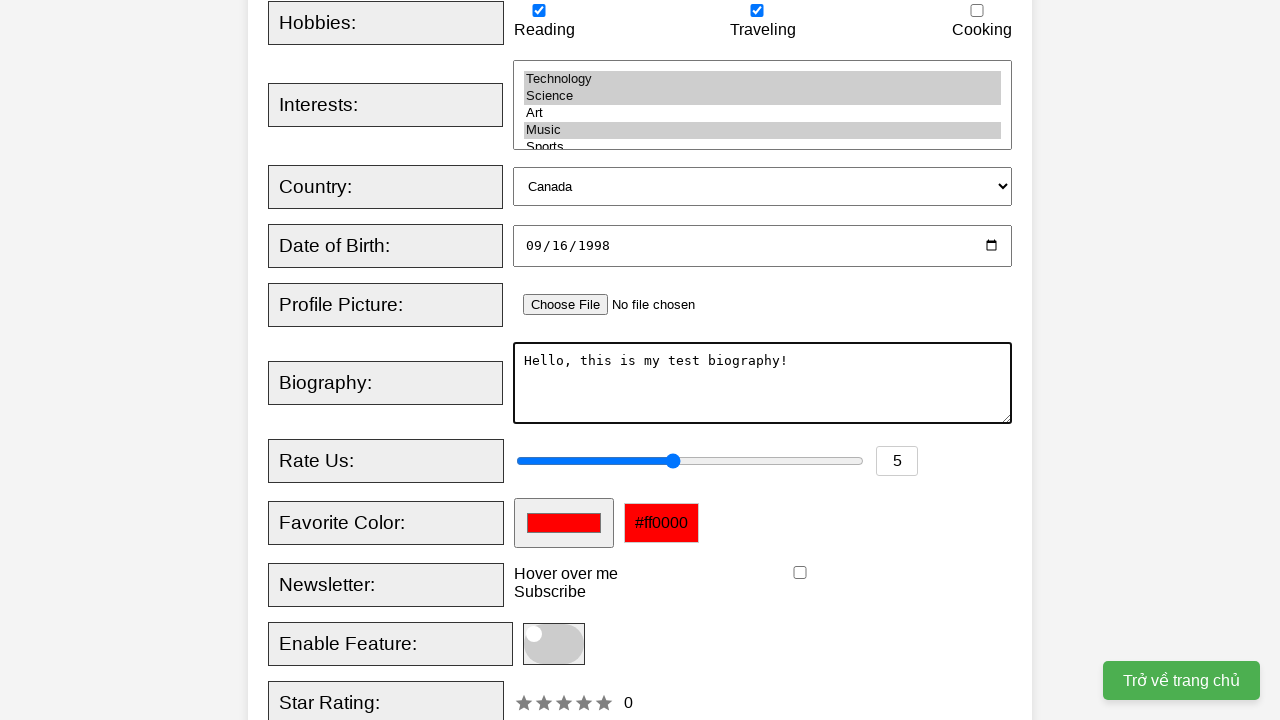

Filled rating field with '8' on xpath=//input[@id='rating']
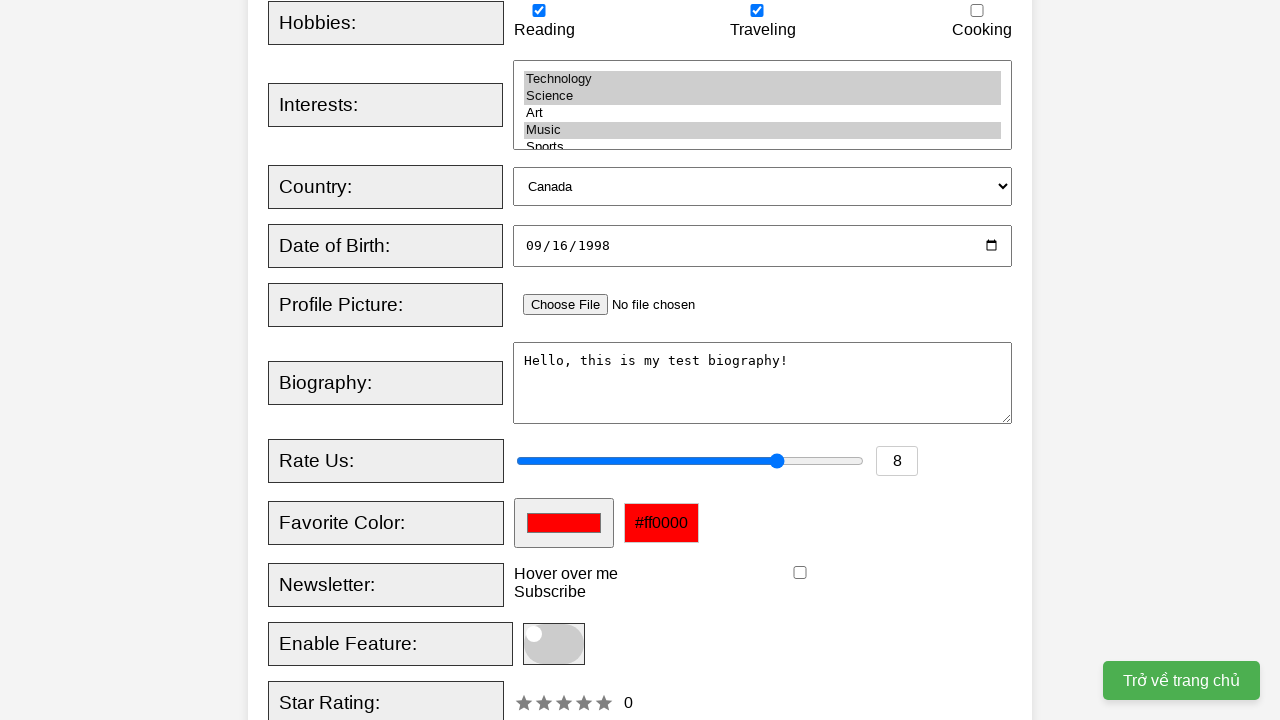

Filled favorite color field with '#ea8a8a' on xpath=//input[@id='favcolor']
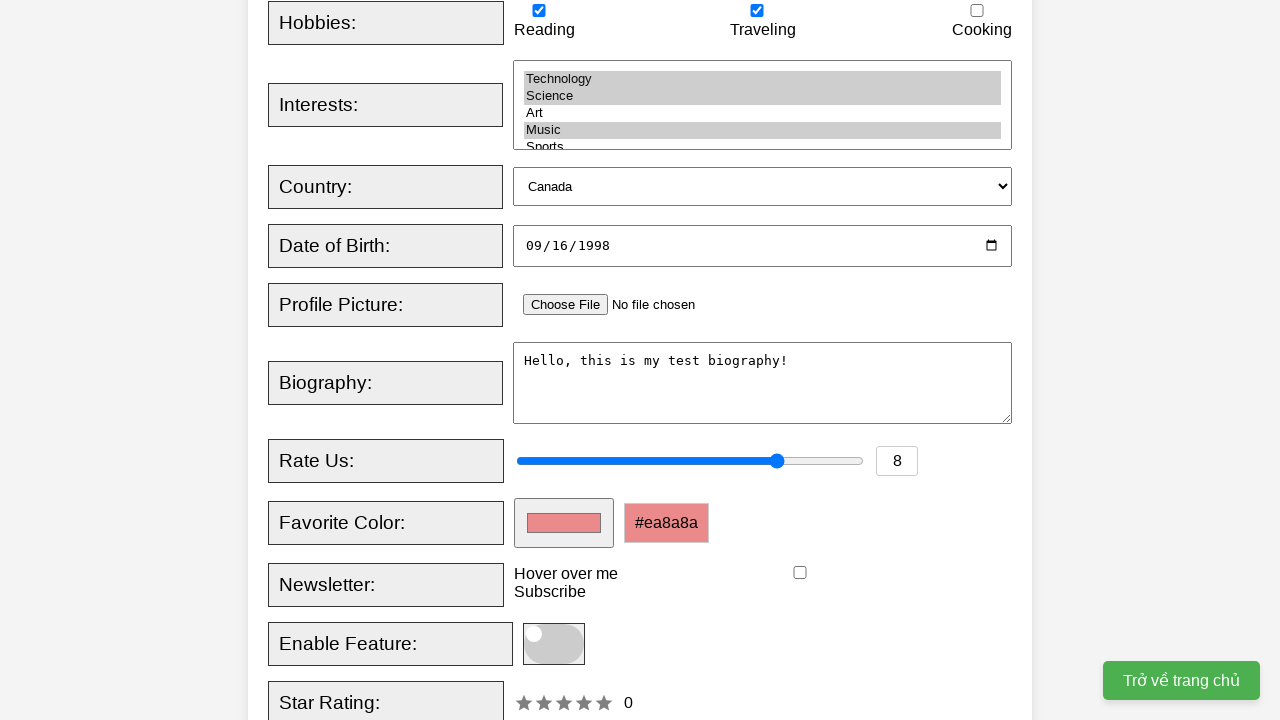

Clicked Register button to submit form at (528, 360) on xpath=//button[@type='submit']
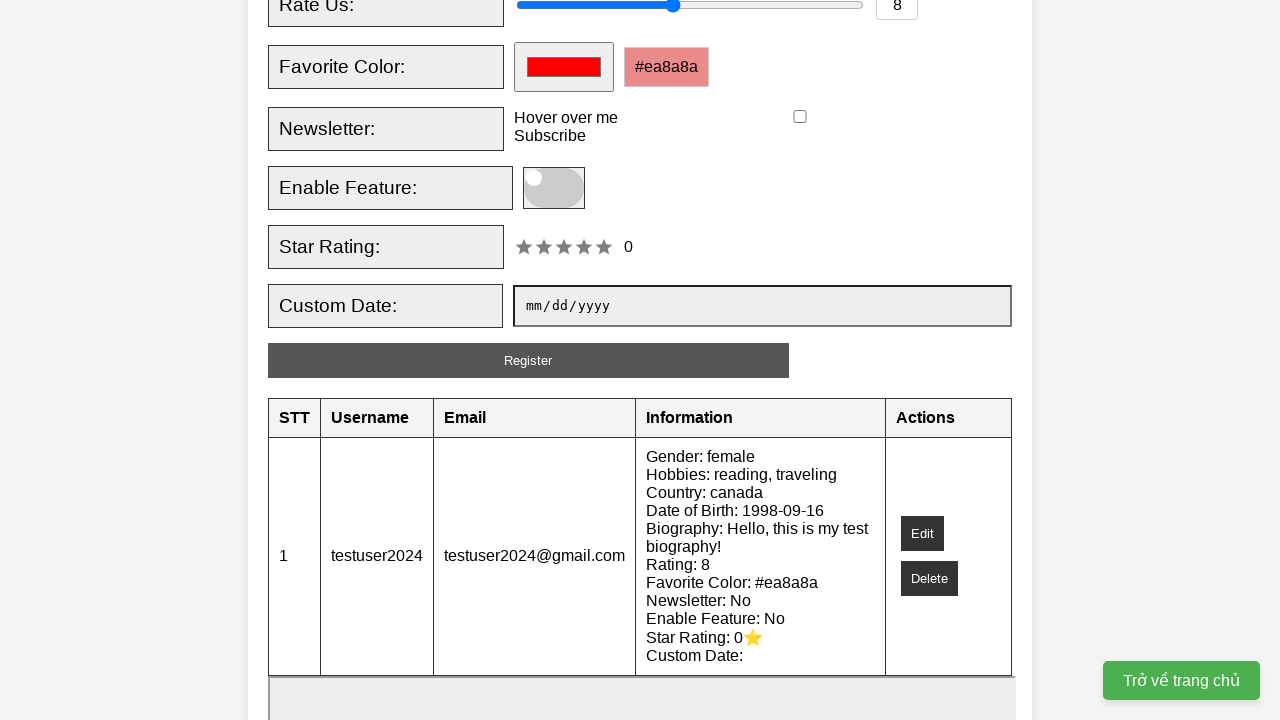

Verified that registration result table has exactly 1 row
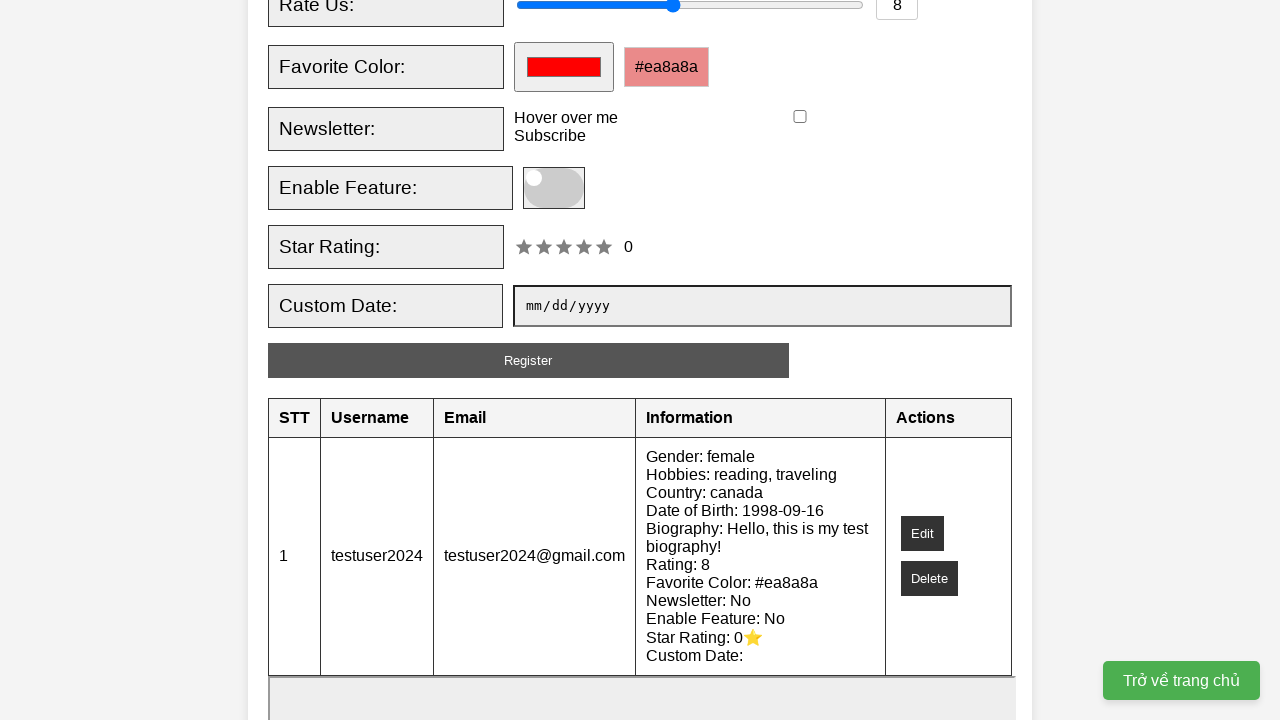

Verified username in result: 'testuser2024'
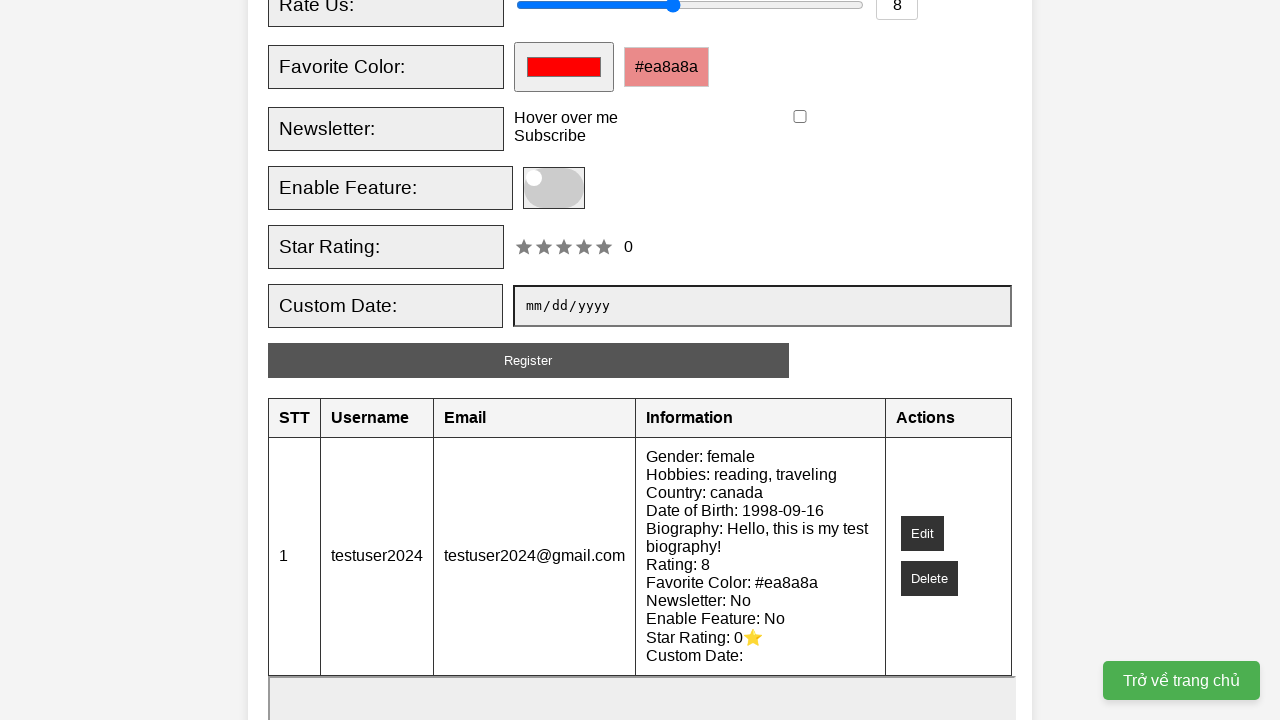

Verified email in result: 'testuser2024@gmail.com'
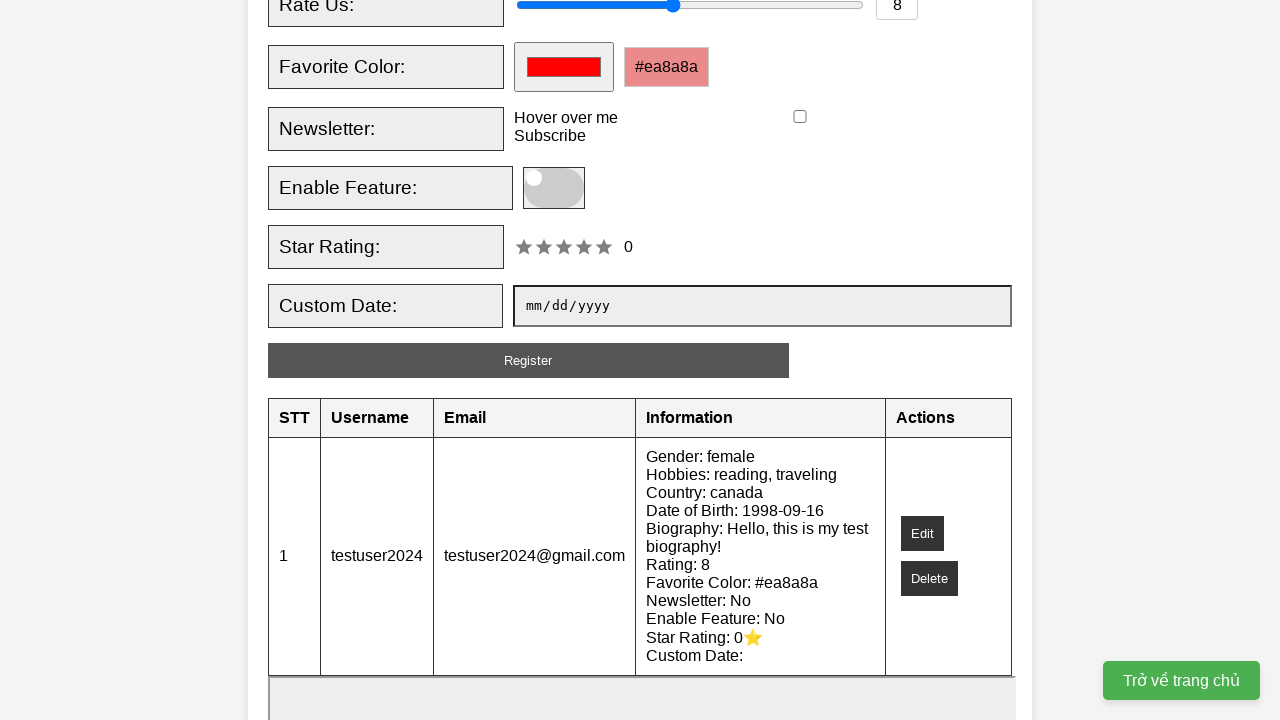

Verified gender in result: 'female'
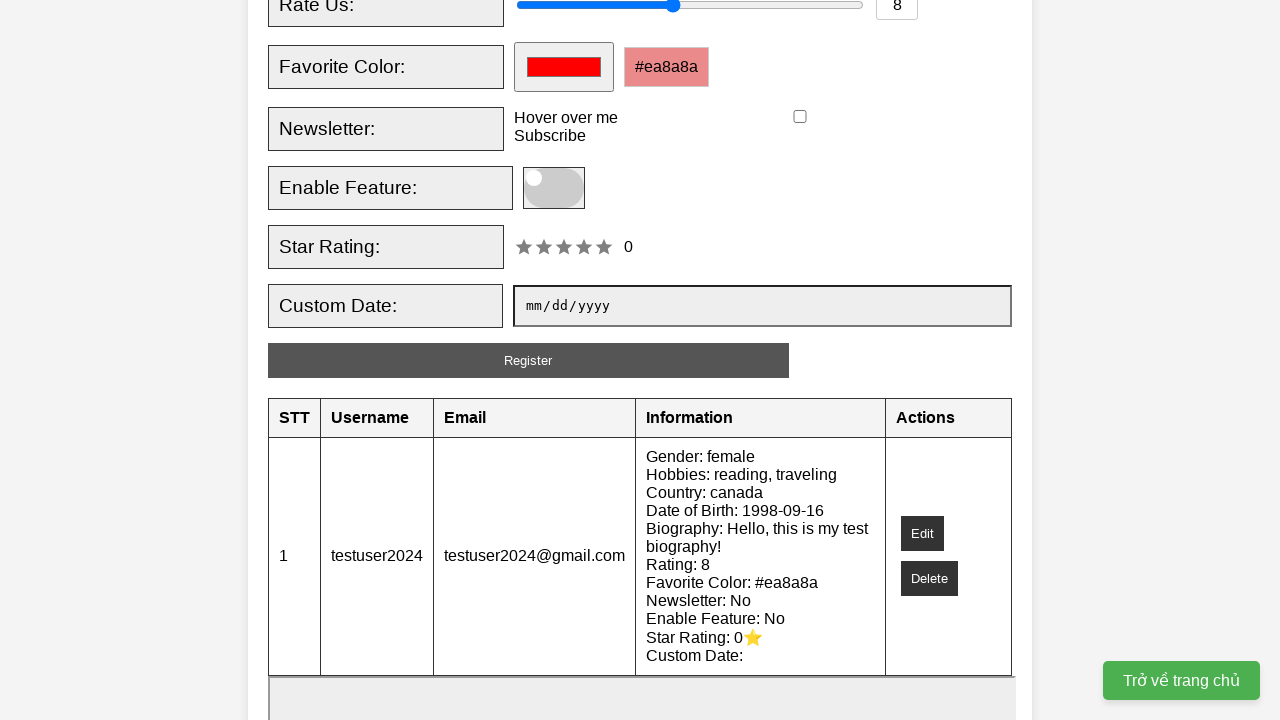

Verified hobbies in result: 'reading, traveling'
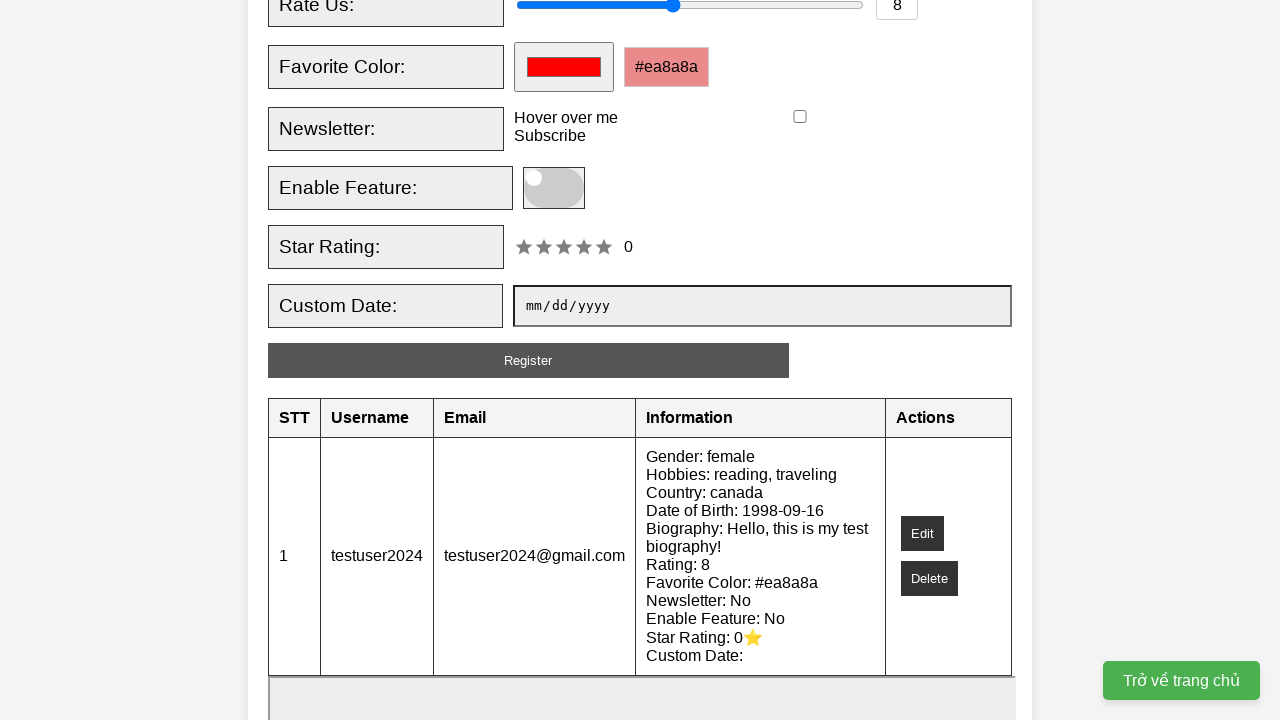

Verified country in result: 'canada'
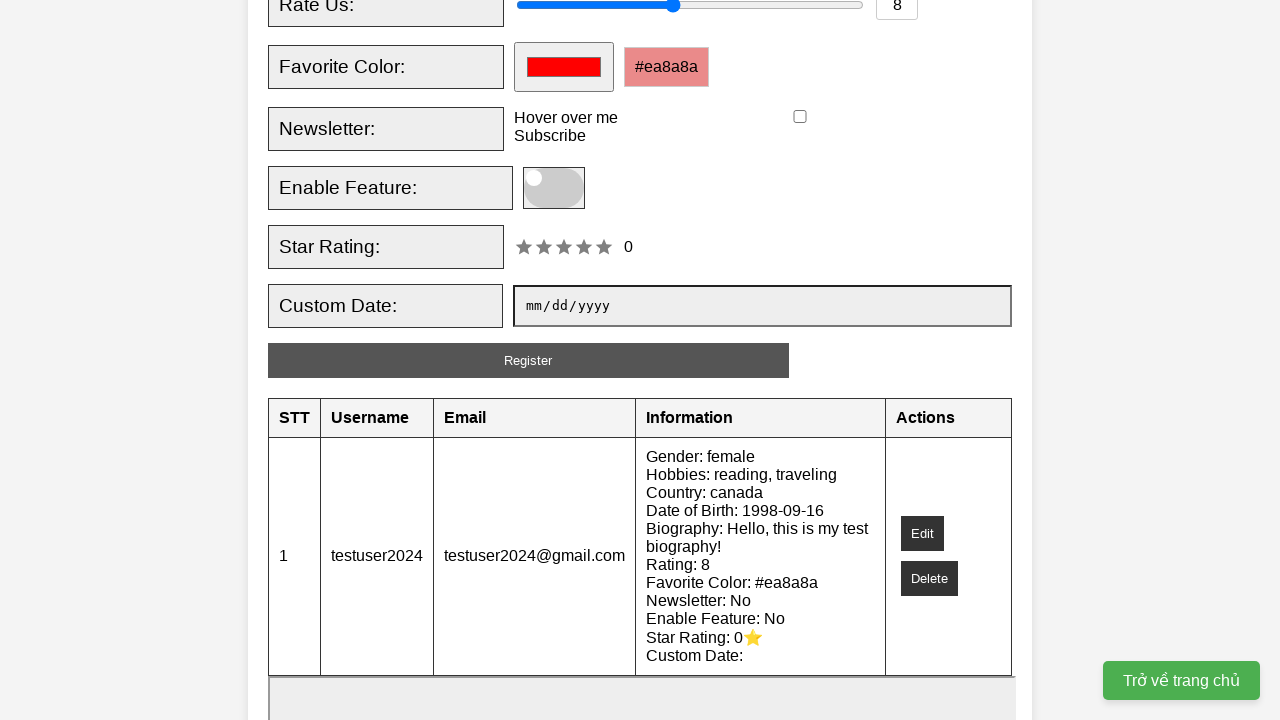

Verified date of birth in result: '1998-09-16'
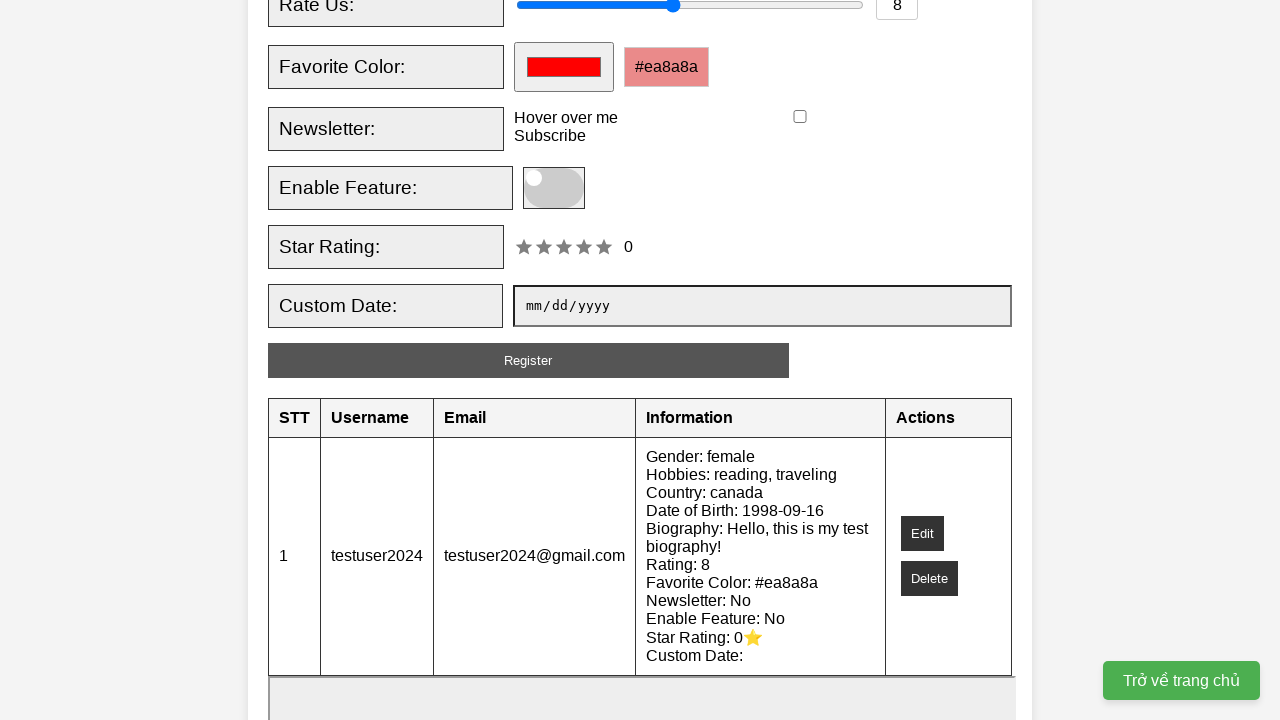

Verified biography in result
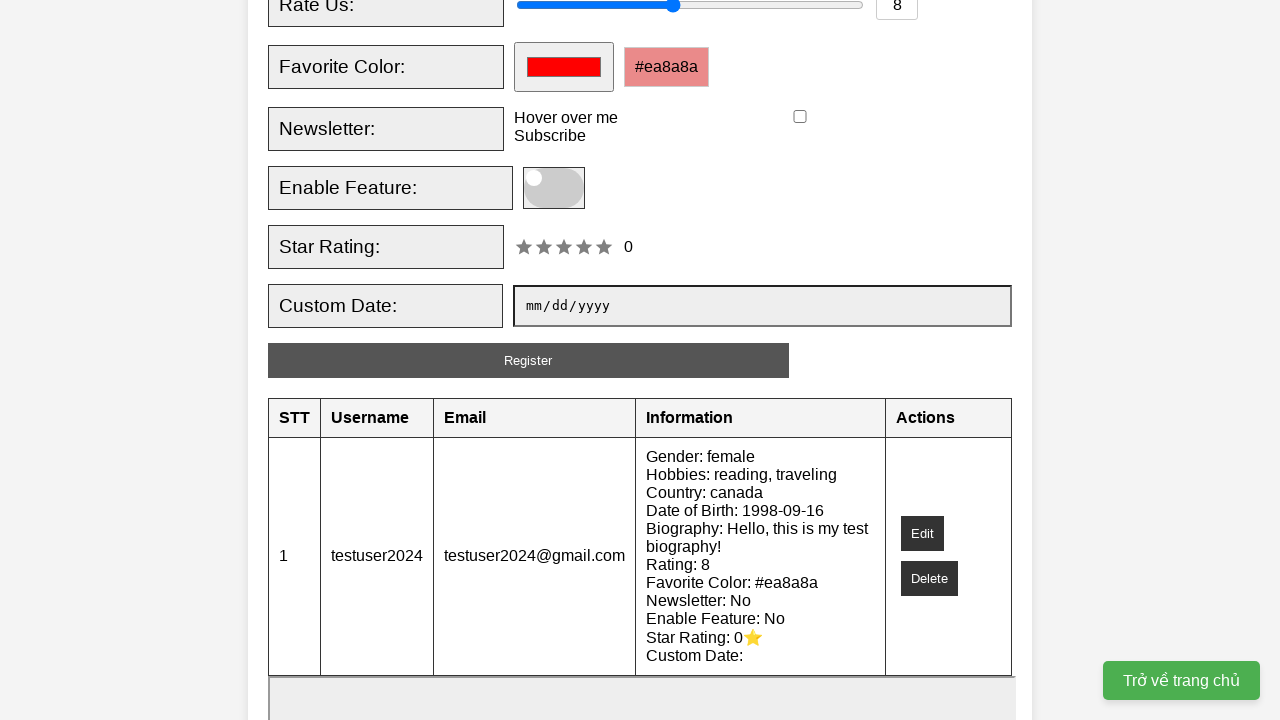

Verified rating in result: '8'
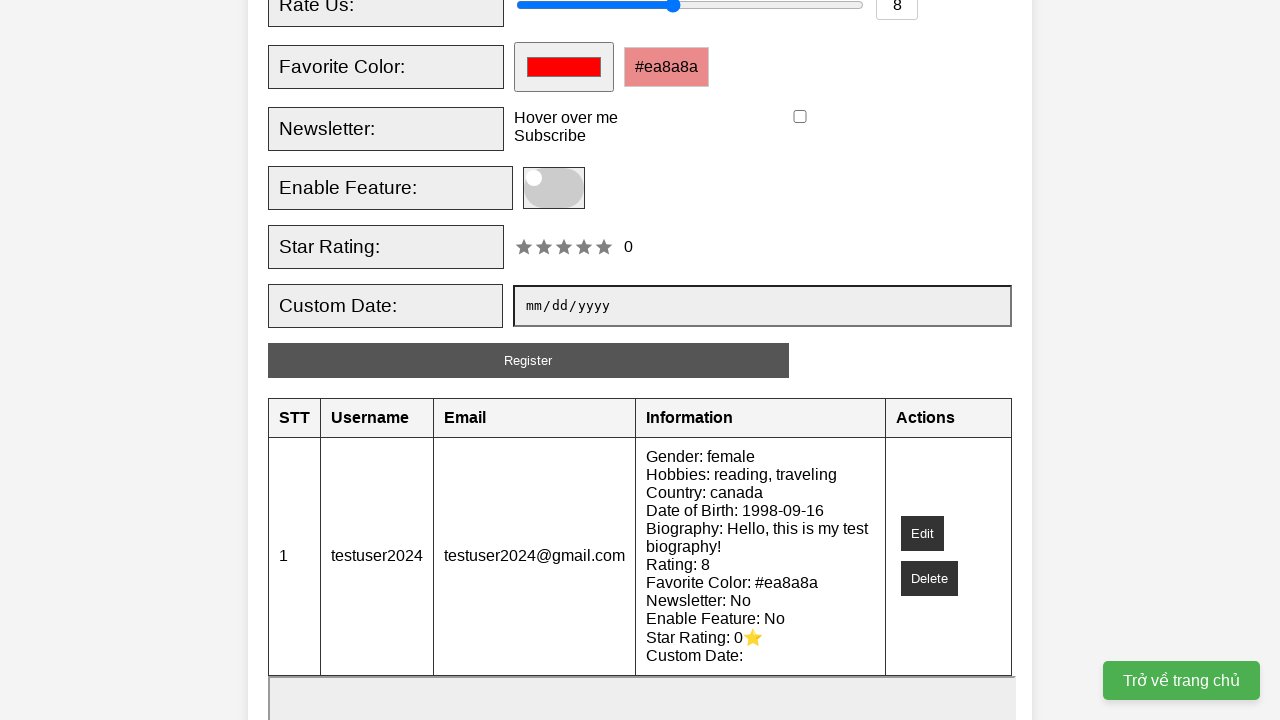

Verified favorite color in result: '#ea8a8a'
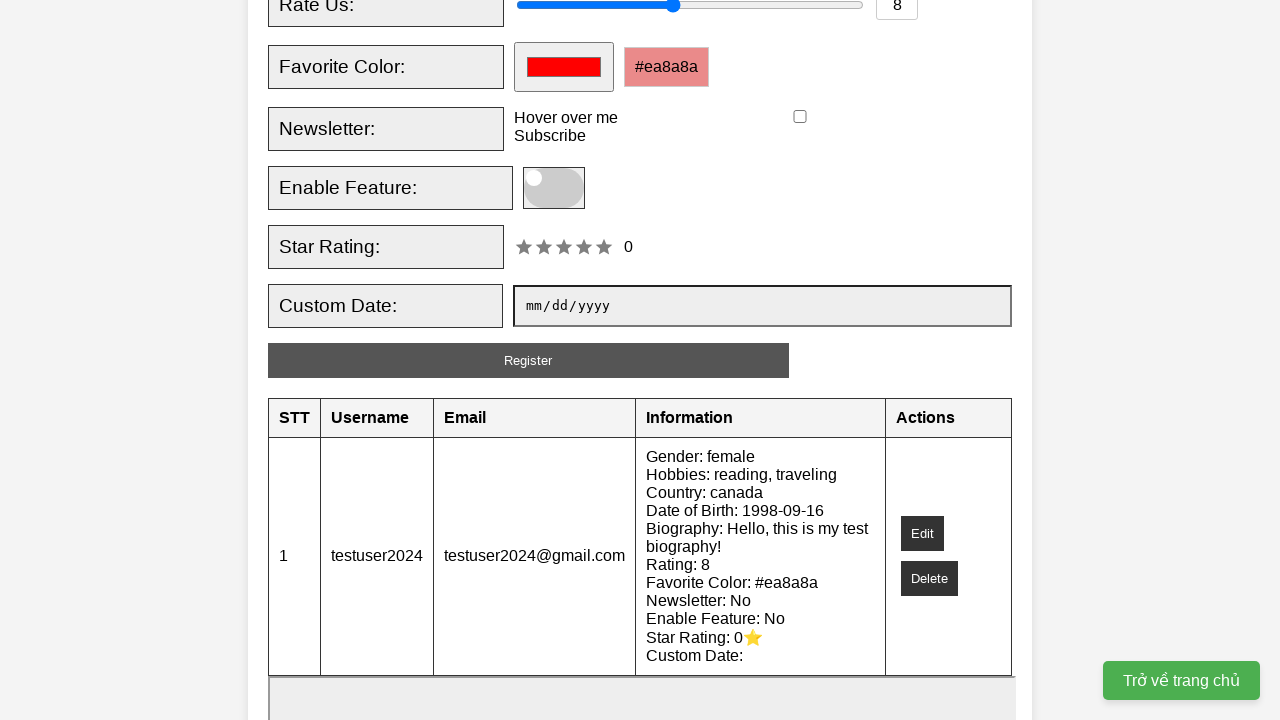

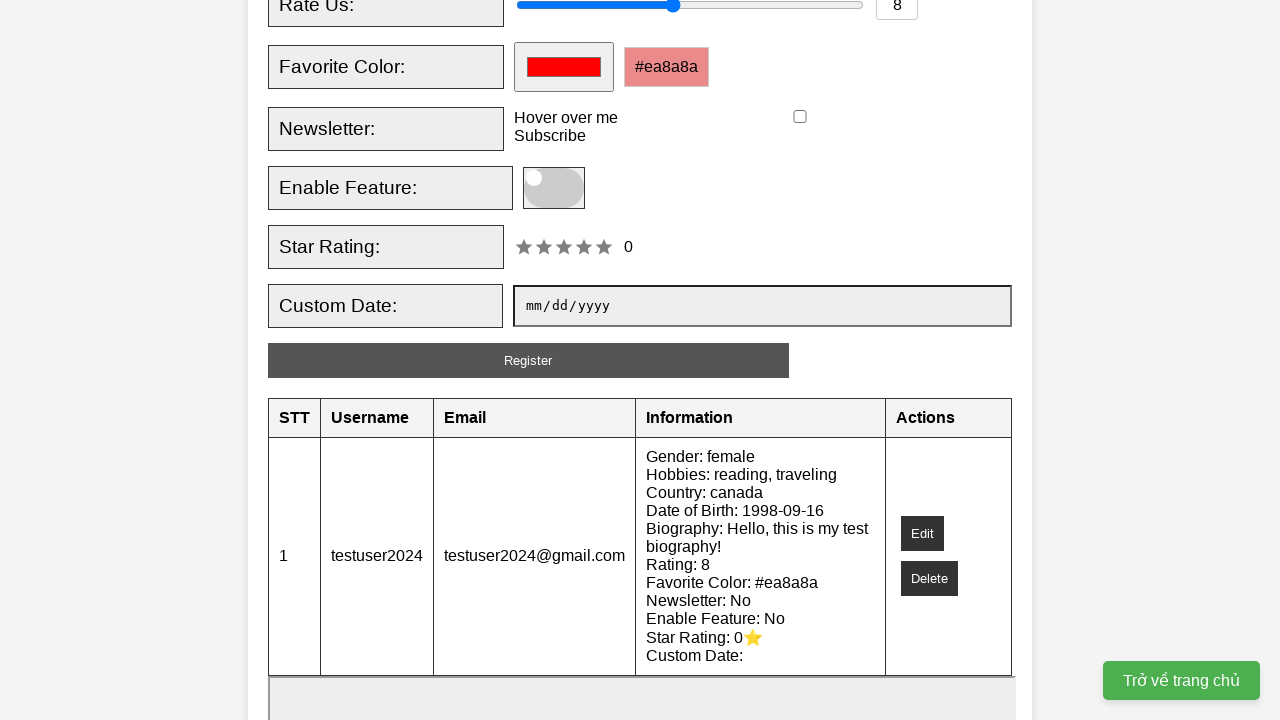